Tests a sample login form by filling username and password fields and verifying the welcome message

Starting URL: http://uitestingplayground.com/sampleapp

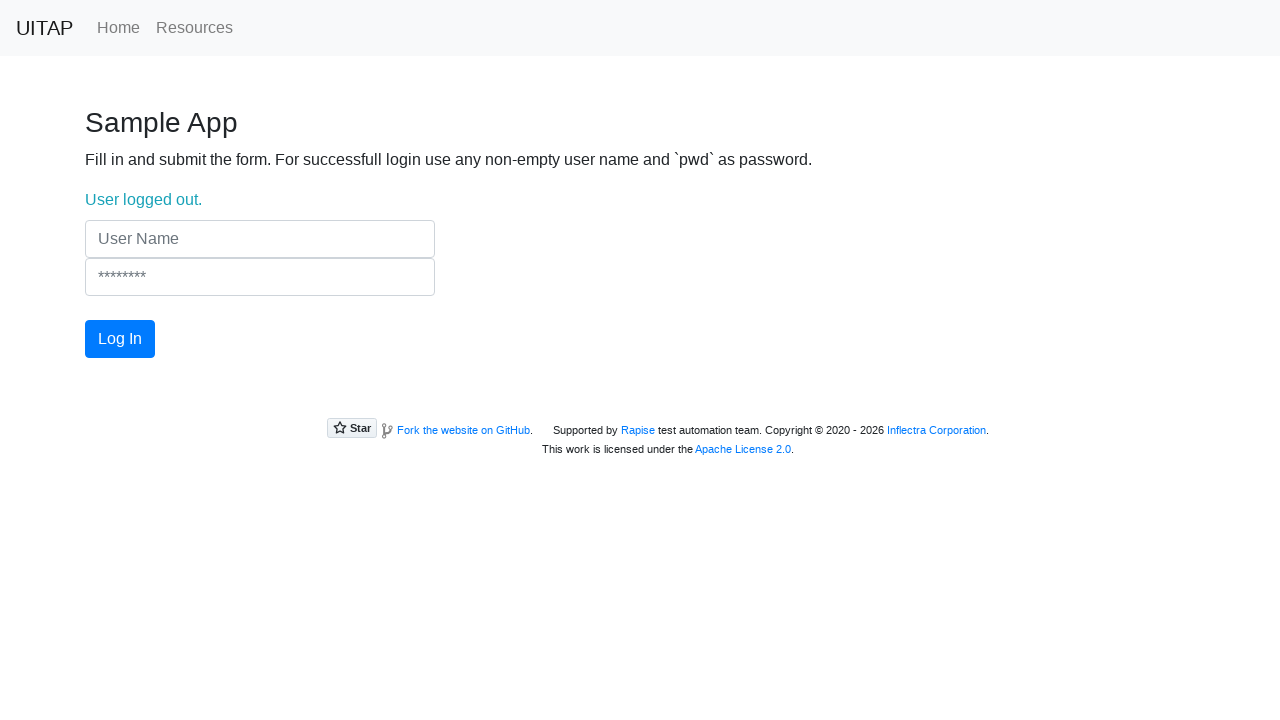

Filled username field with 'testuser456' on input[name='UserName']
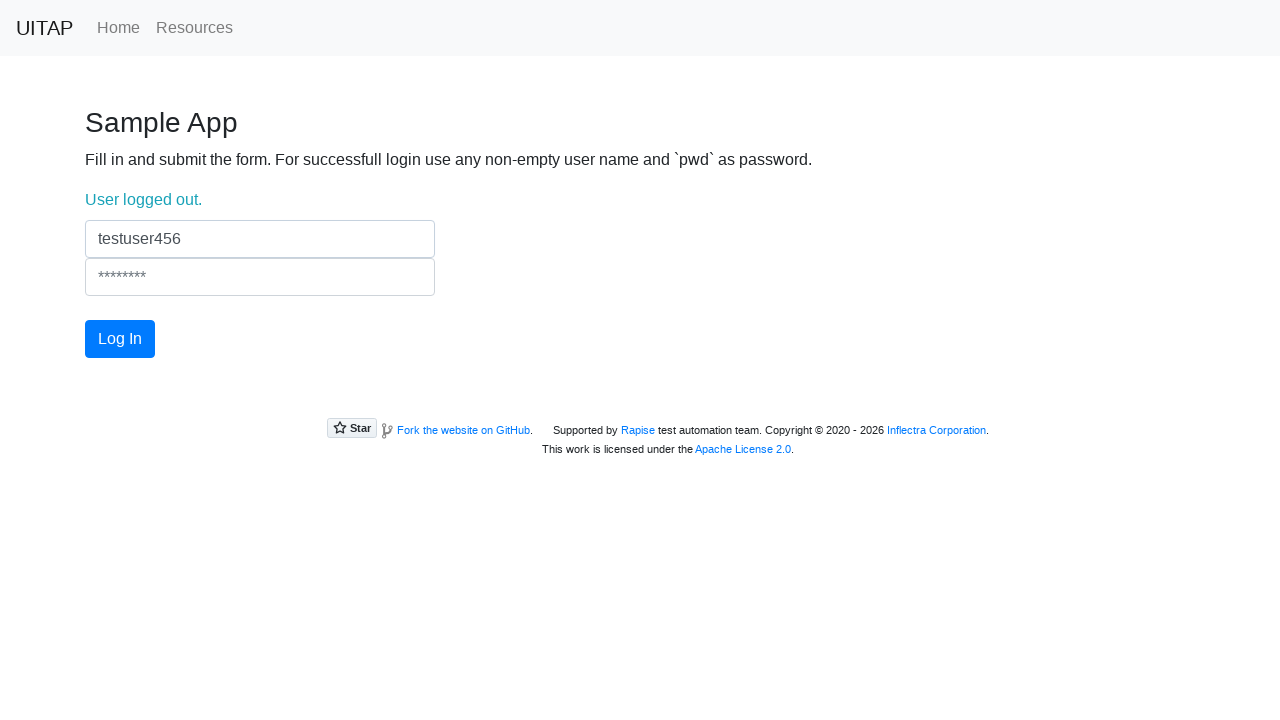

Filled password field with 'pwd' on input[name='Password']
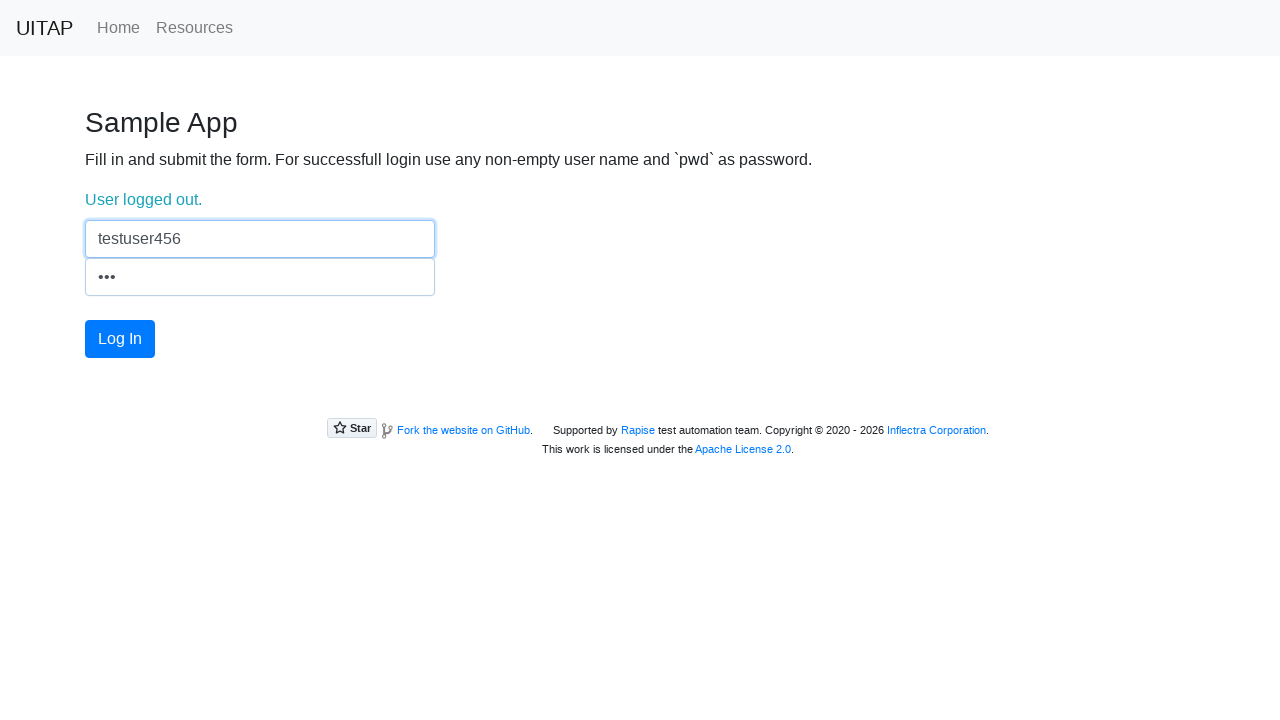

Clicked login button at (120, 339) on #login
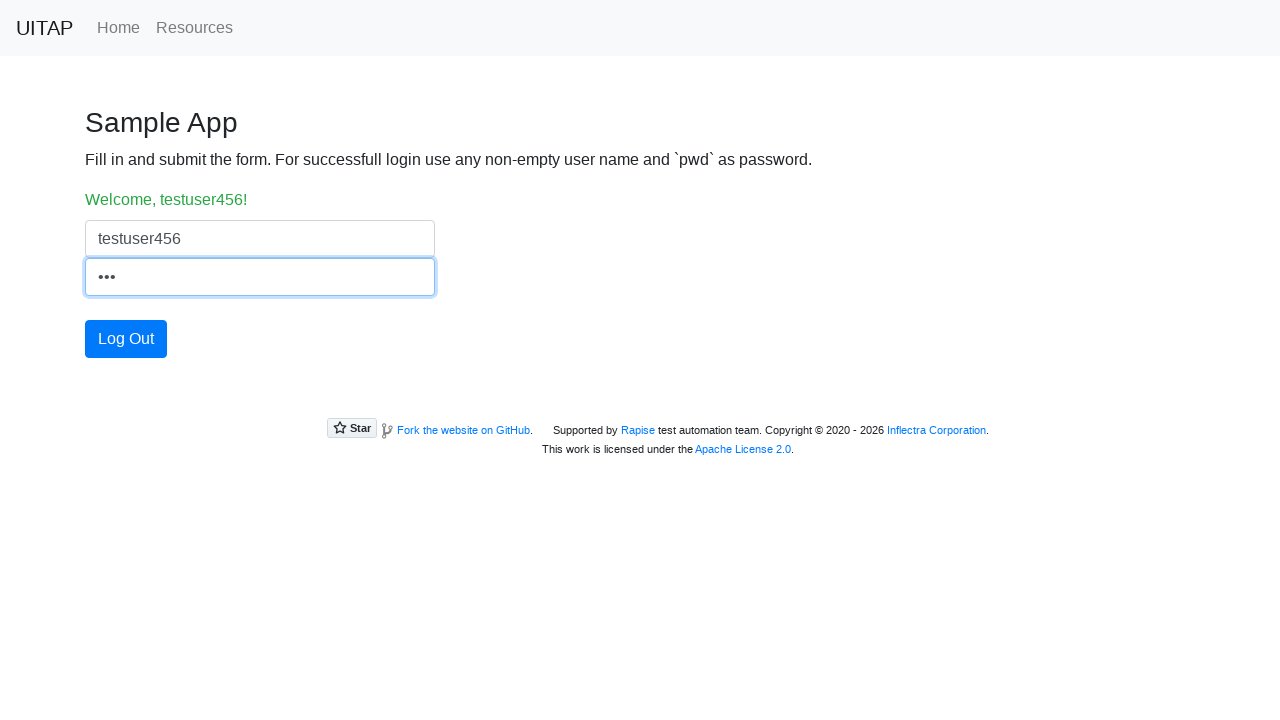

Login status message element appeared
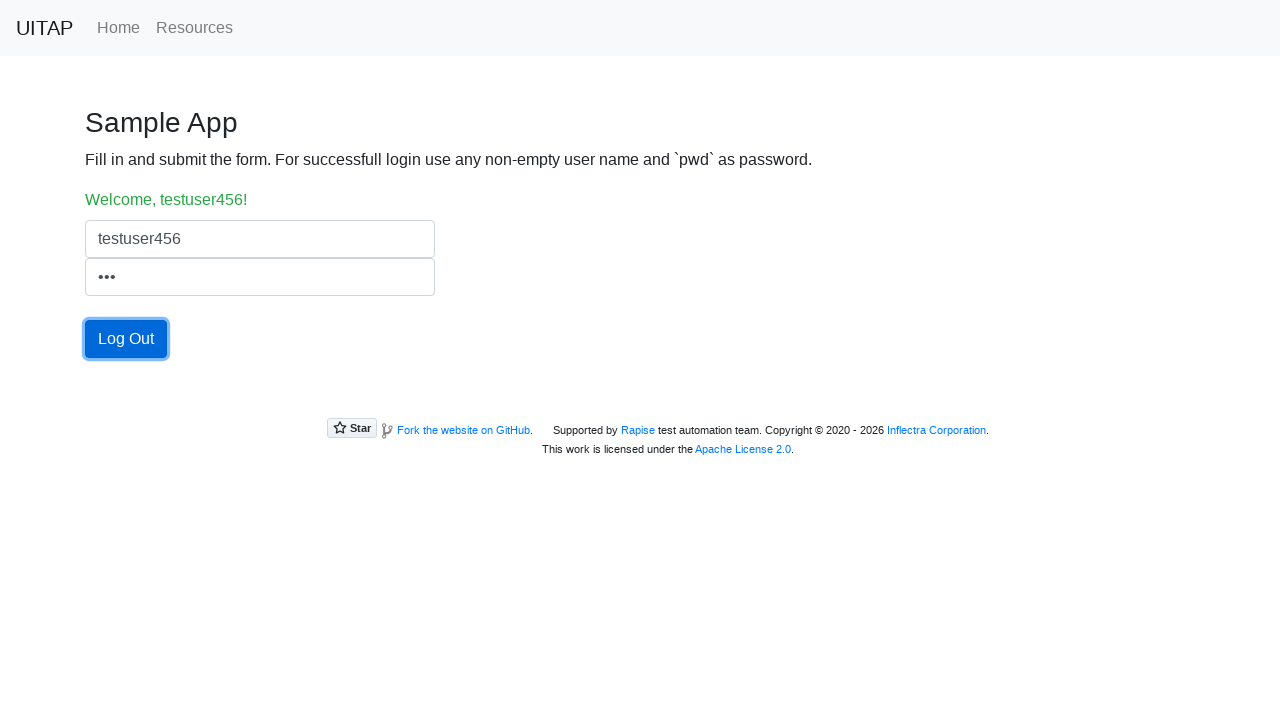

Verified welcome message contains 'Welcome, testuser456!'
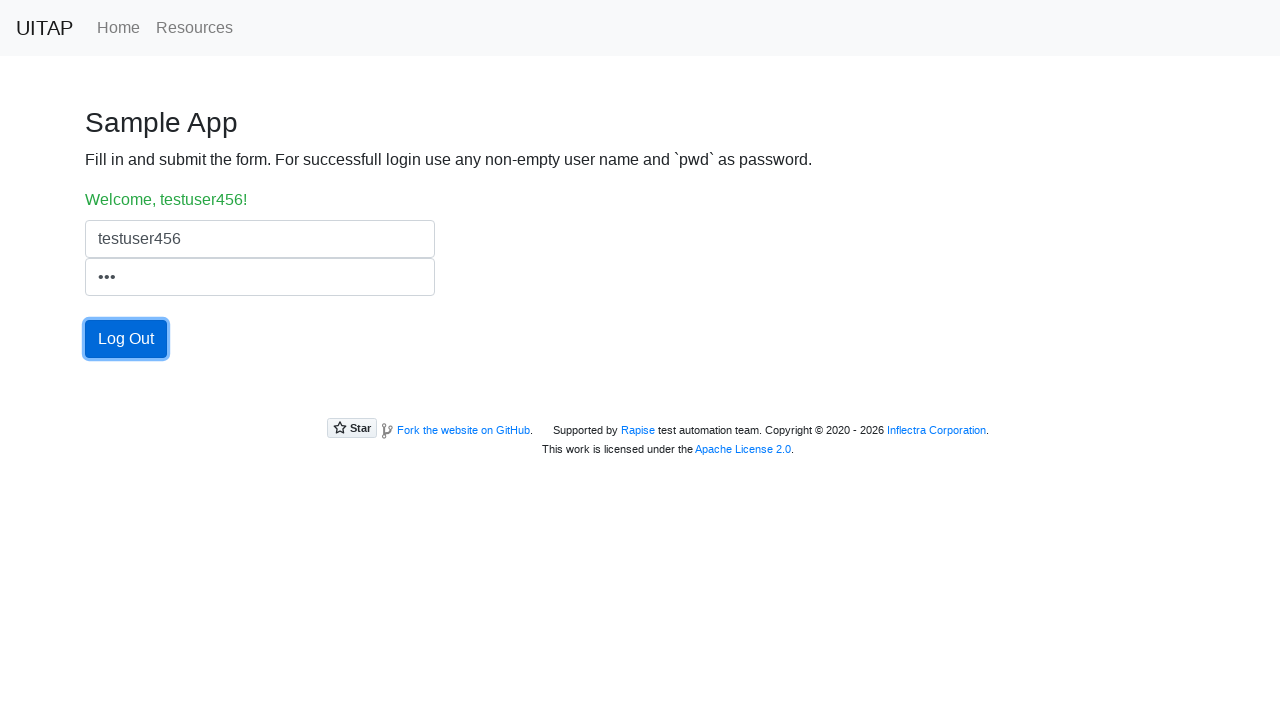

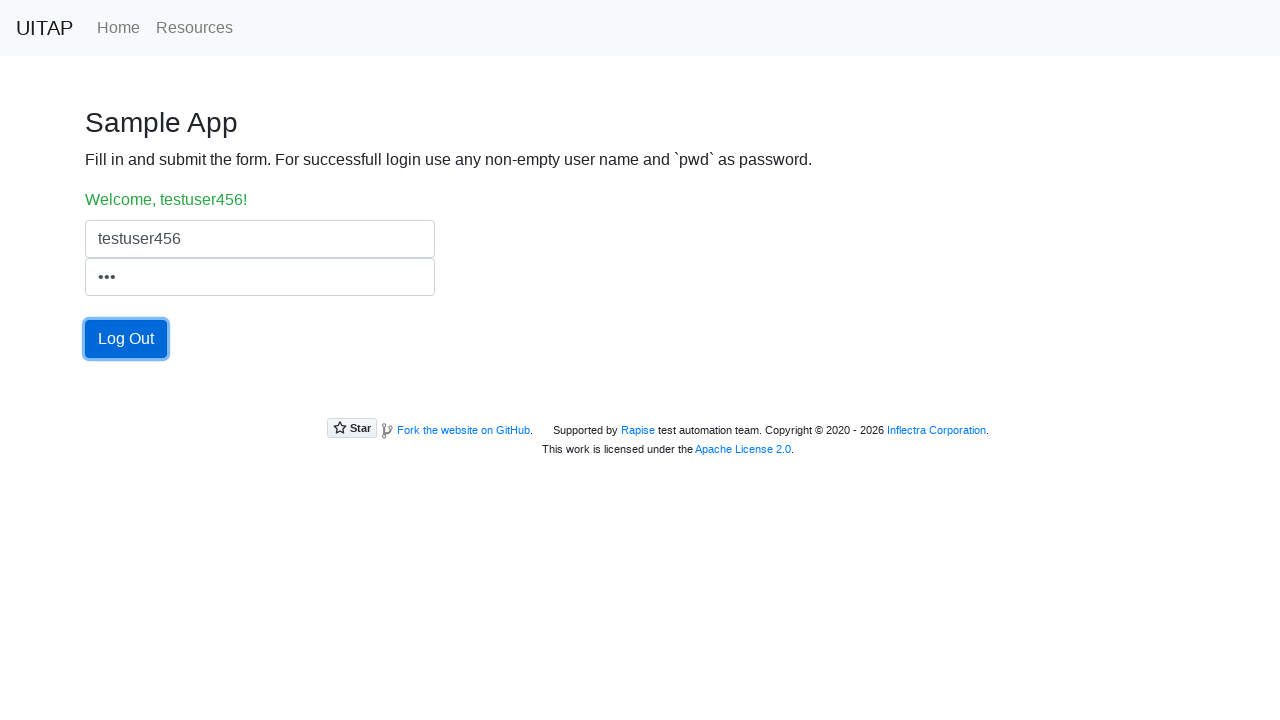